Tests W3Schools search functionality by searching for HTML Tutorial and verifying page navigation

Starting URL: https://www.w3schools.com/

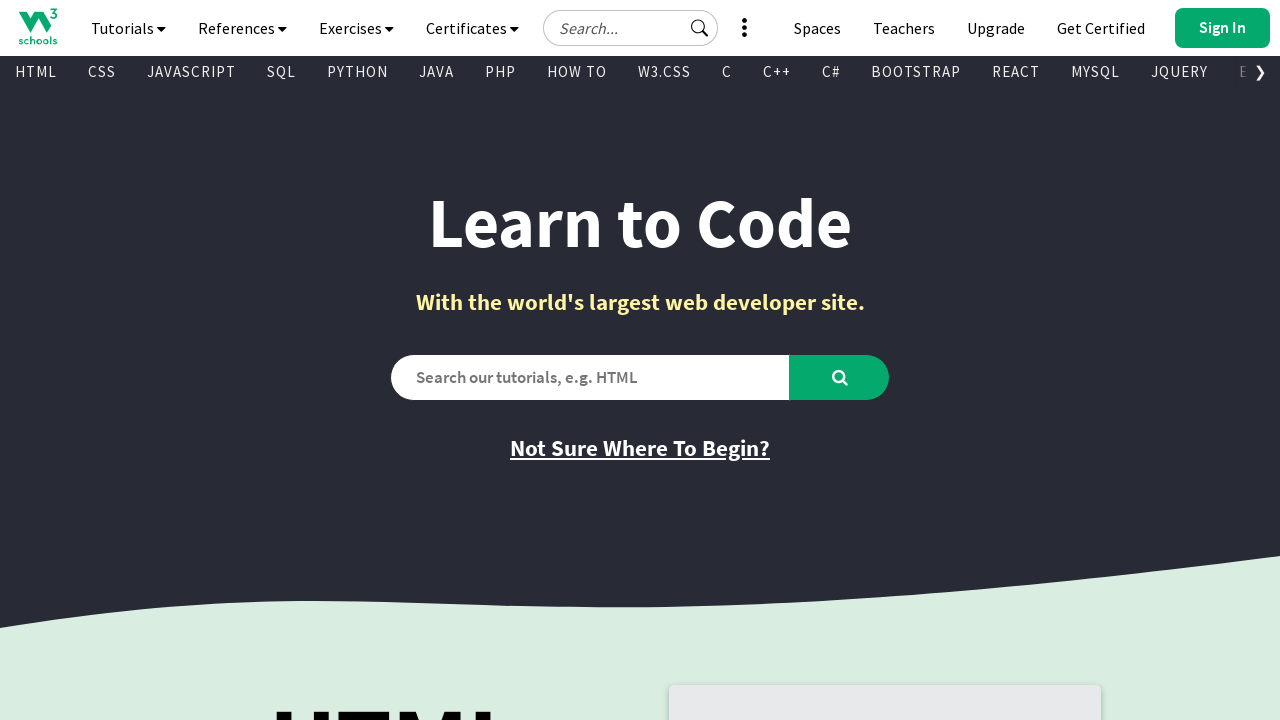

Verified initial page title is 'W3Schools Online Web Tutorials'
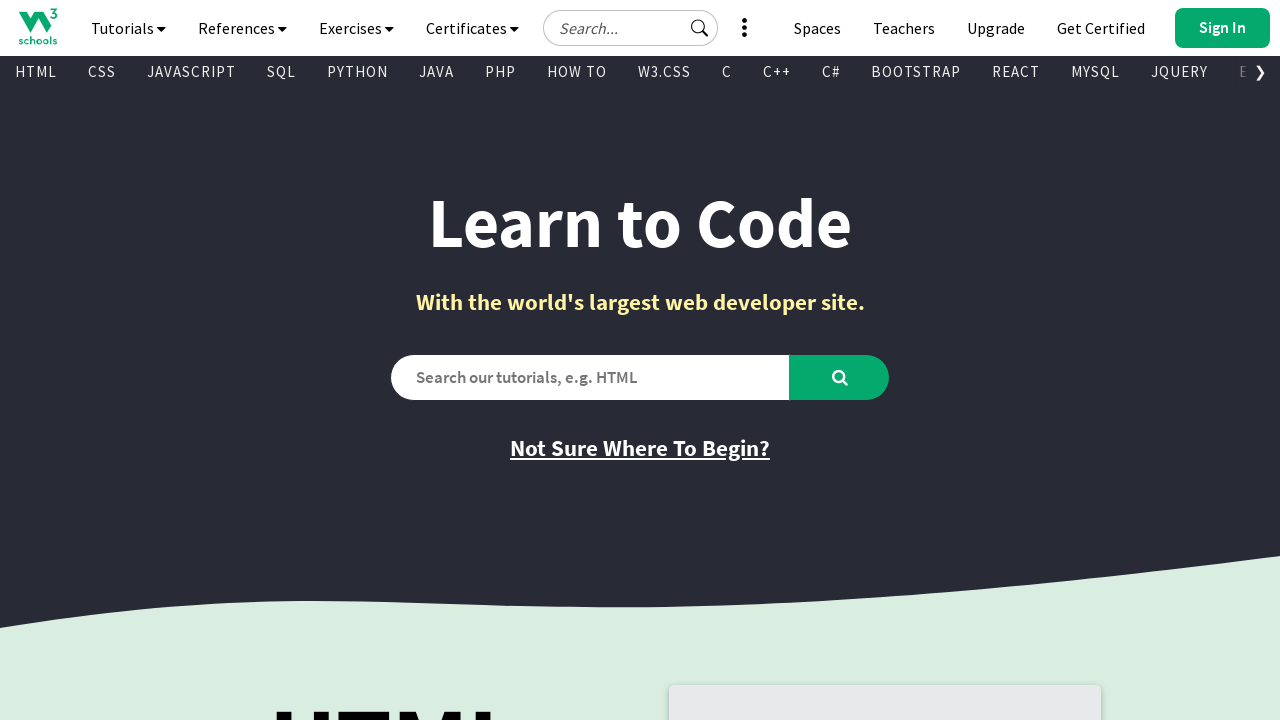

Filled search box with 'HTML Tutorial' on #search2
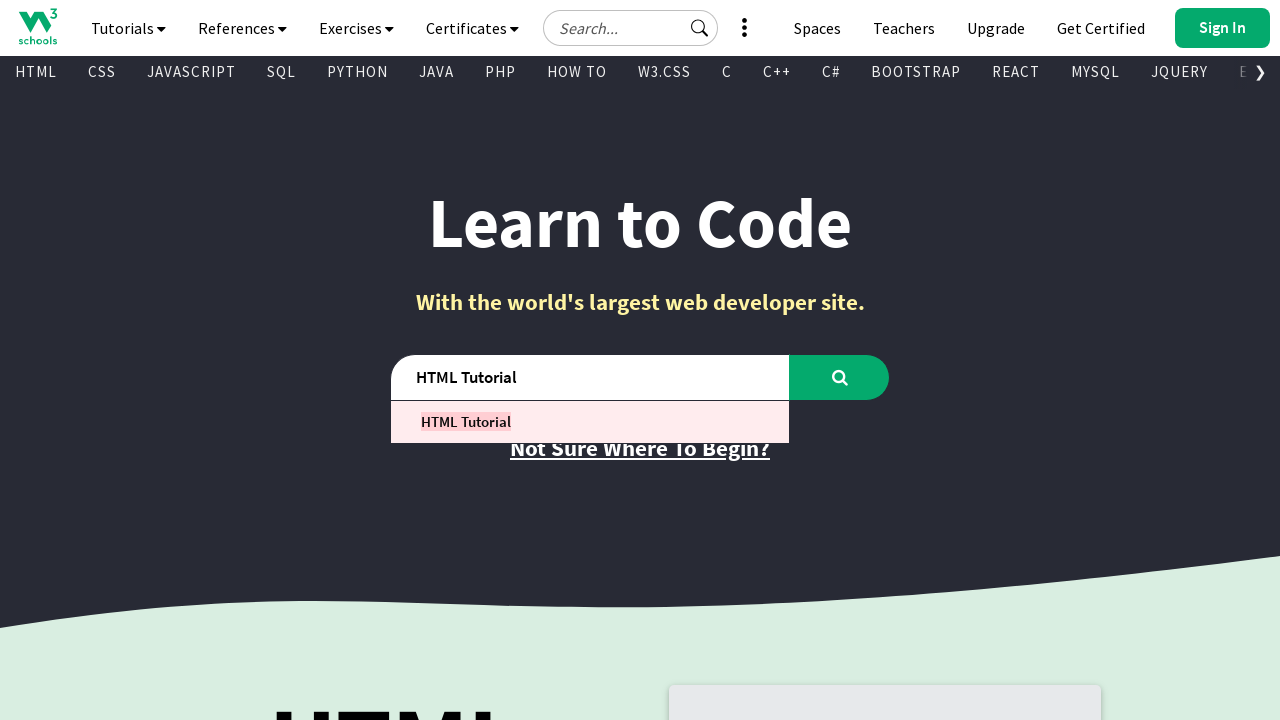

Clicked search button to search for HTML Tutorial at (840, 377) on #learntocode_searchbtn
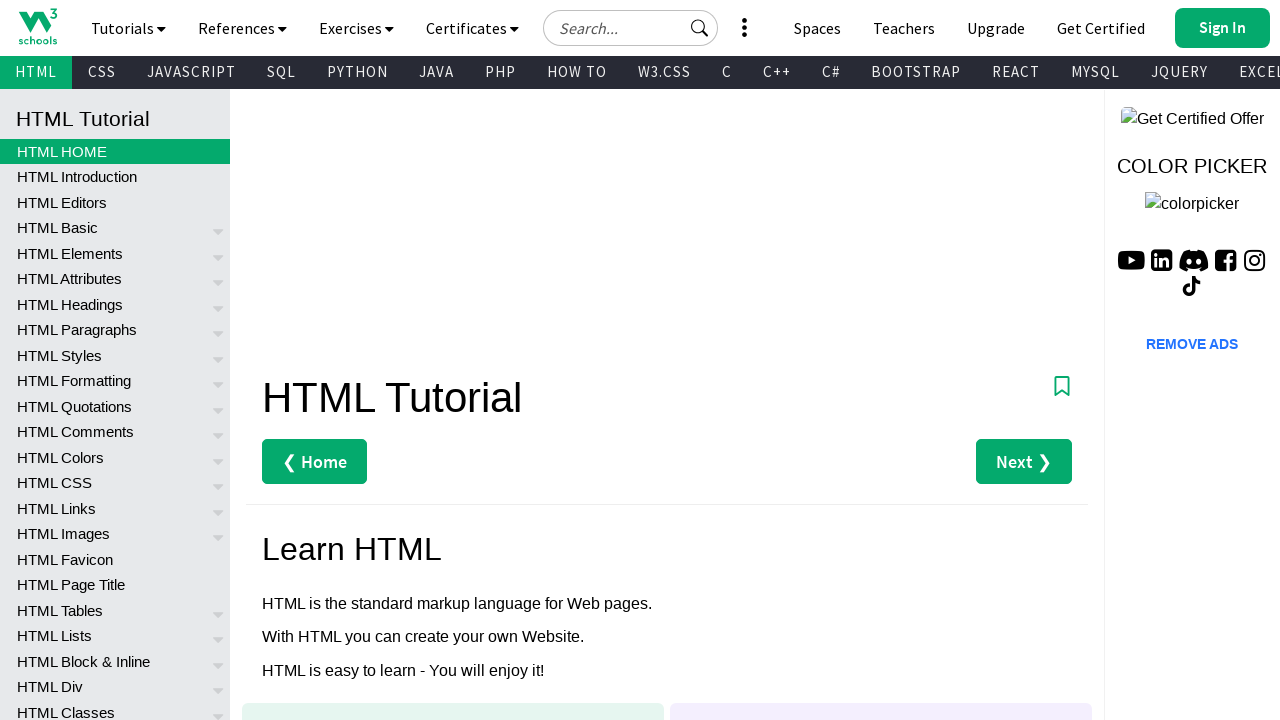

Waited for page to load (domcontentloaded)
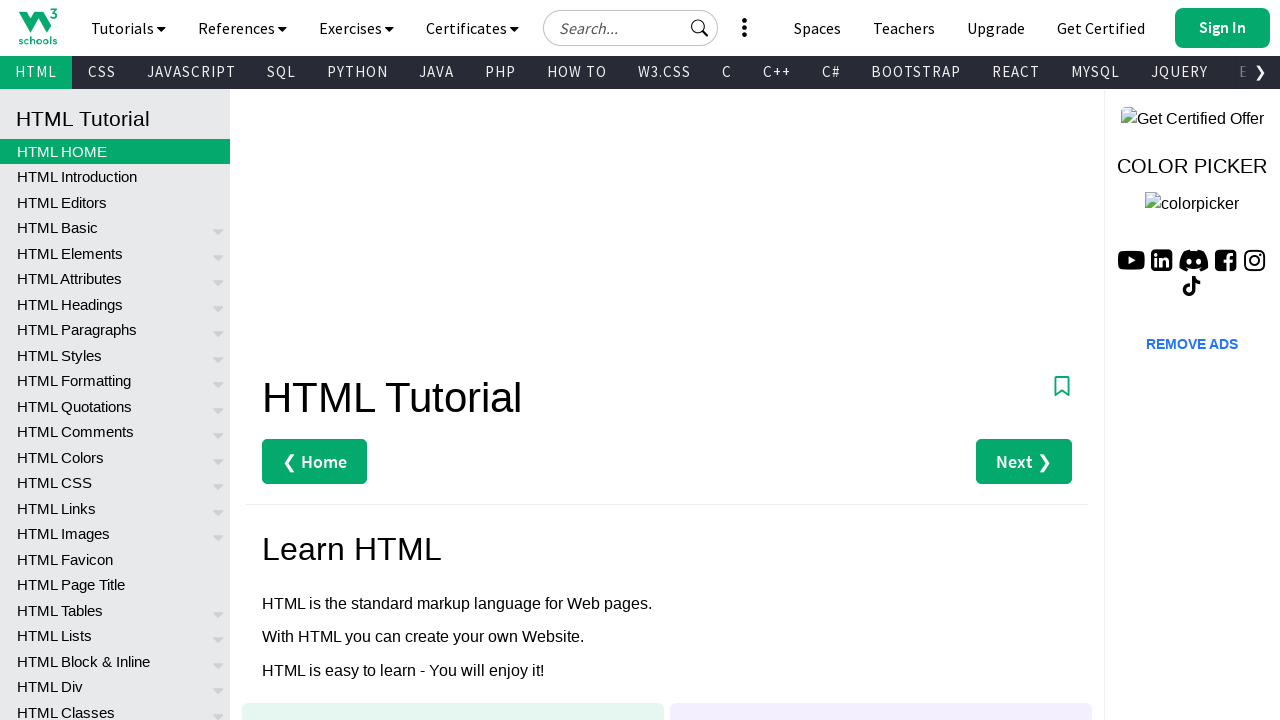

Verified page title changed to 'HTML Tutorial'
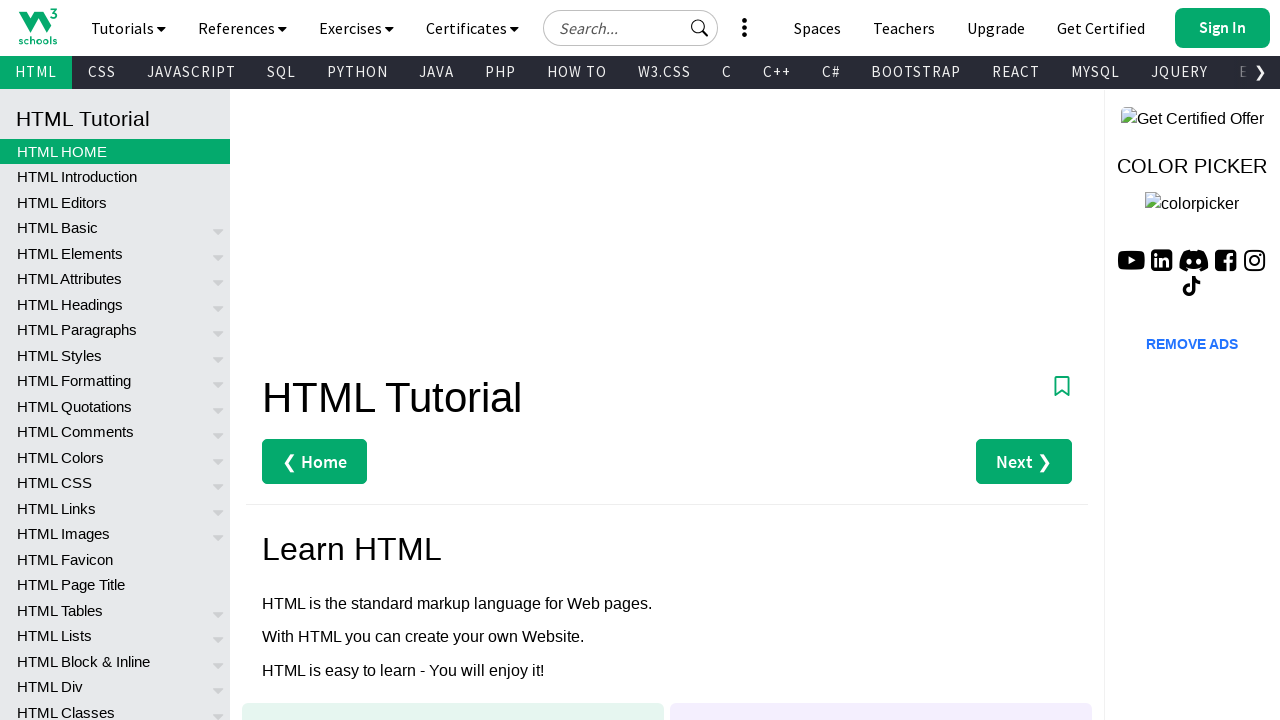

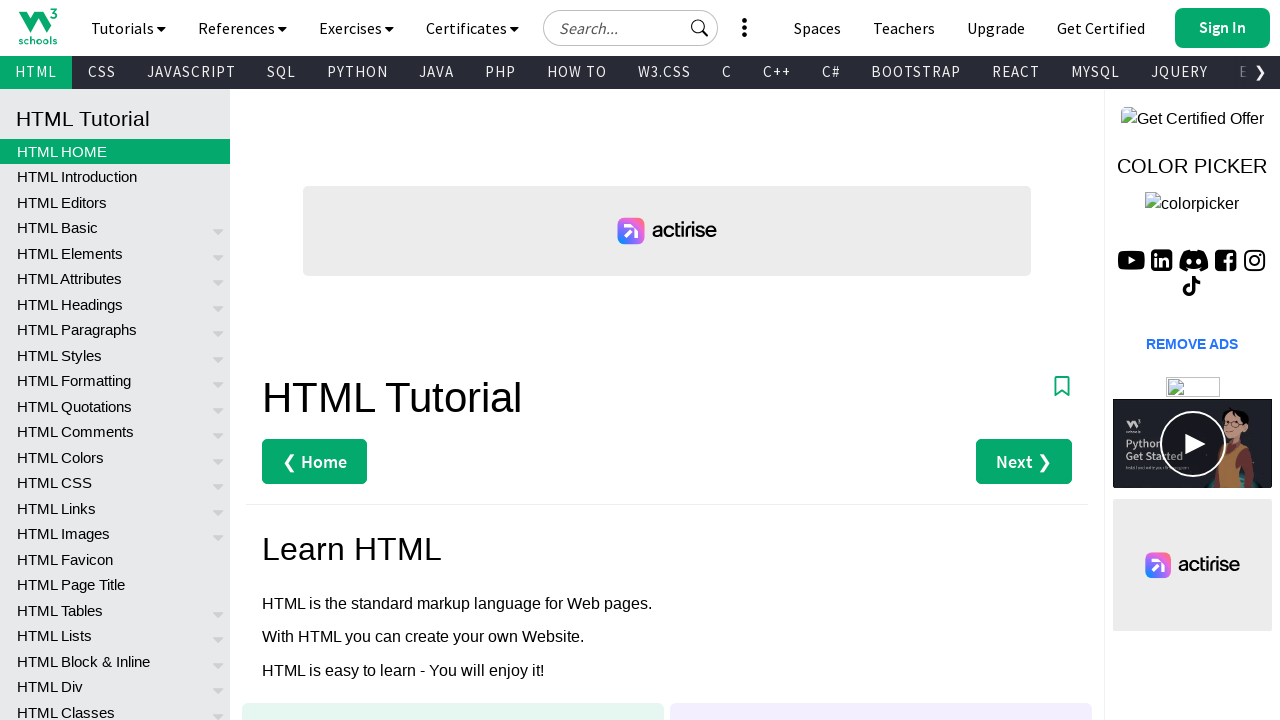